Tests JavaScript alert handling by triggering different types of alerts and interacting with them (accepting and dismissing)

Starting URL: https://rahulshettyacademy.com/AutomationPractice/

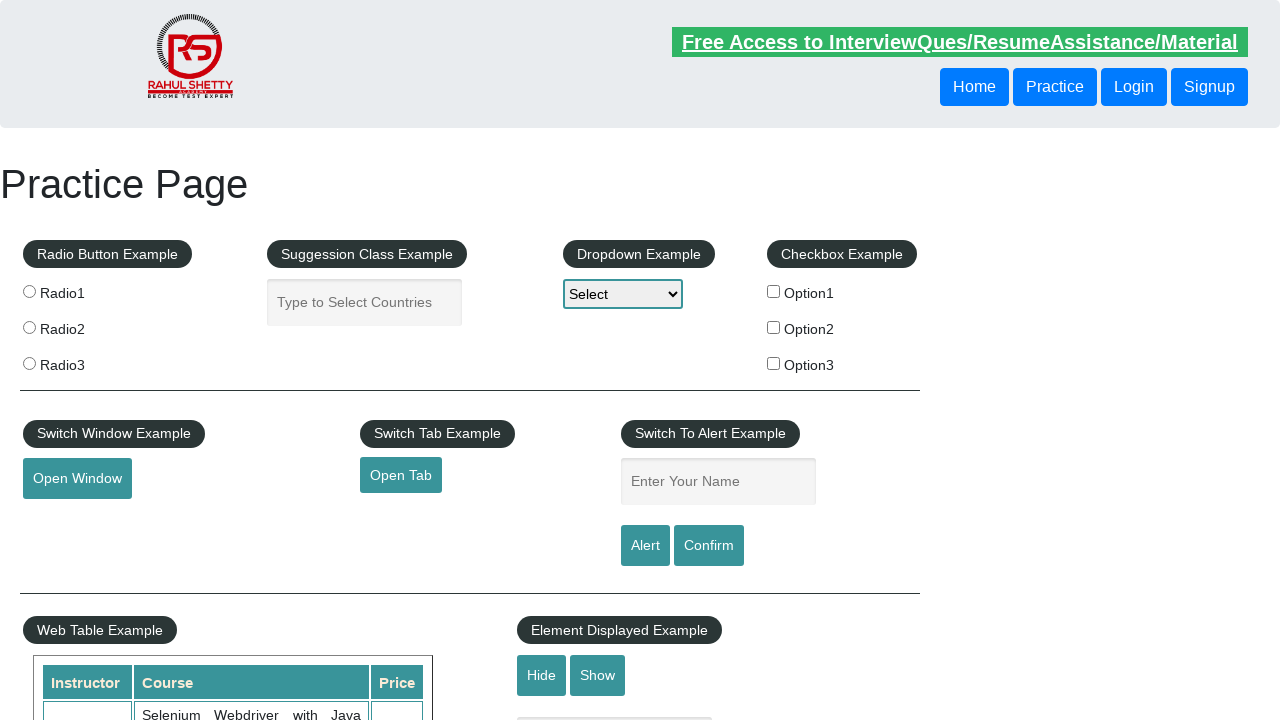

Navigated to AutomationPractice page
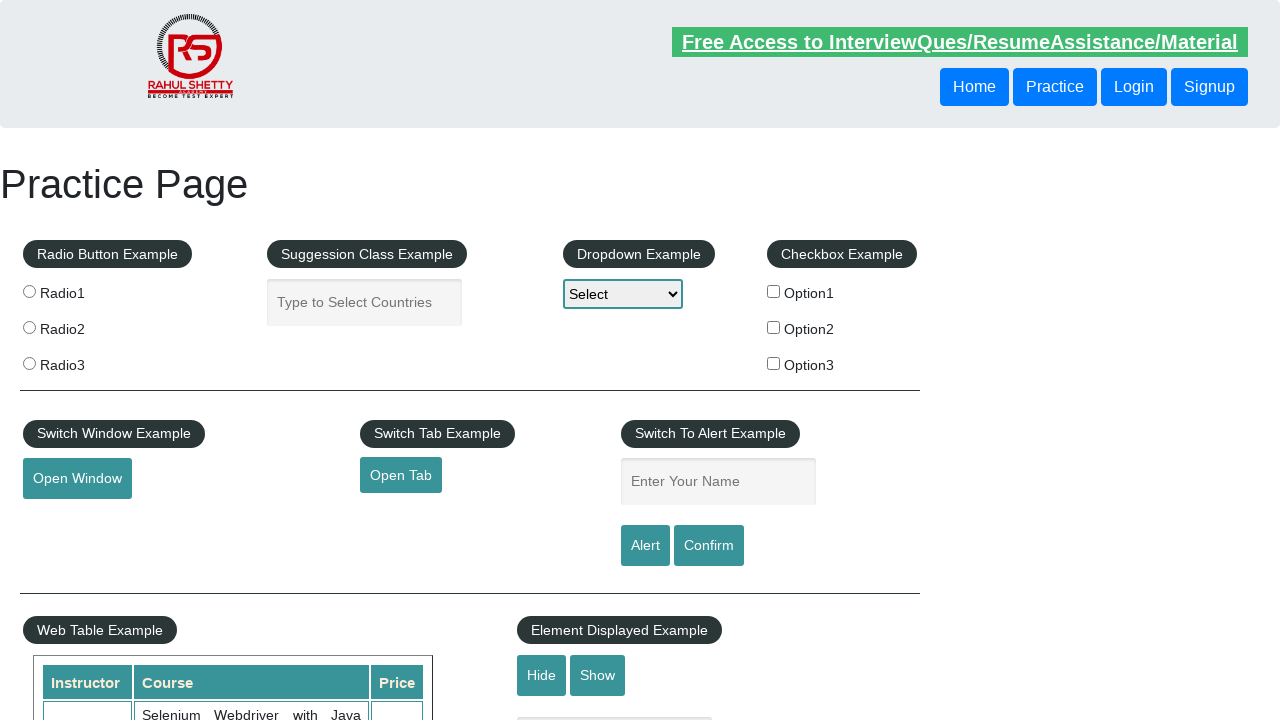

Filled name field with 'Manisha Chauhan' on #name
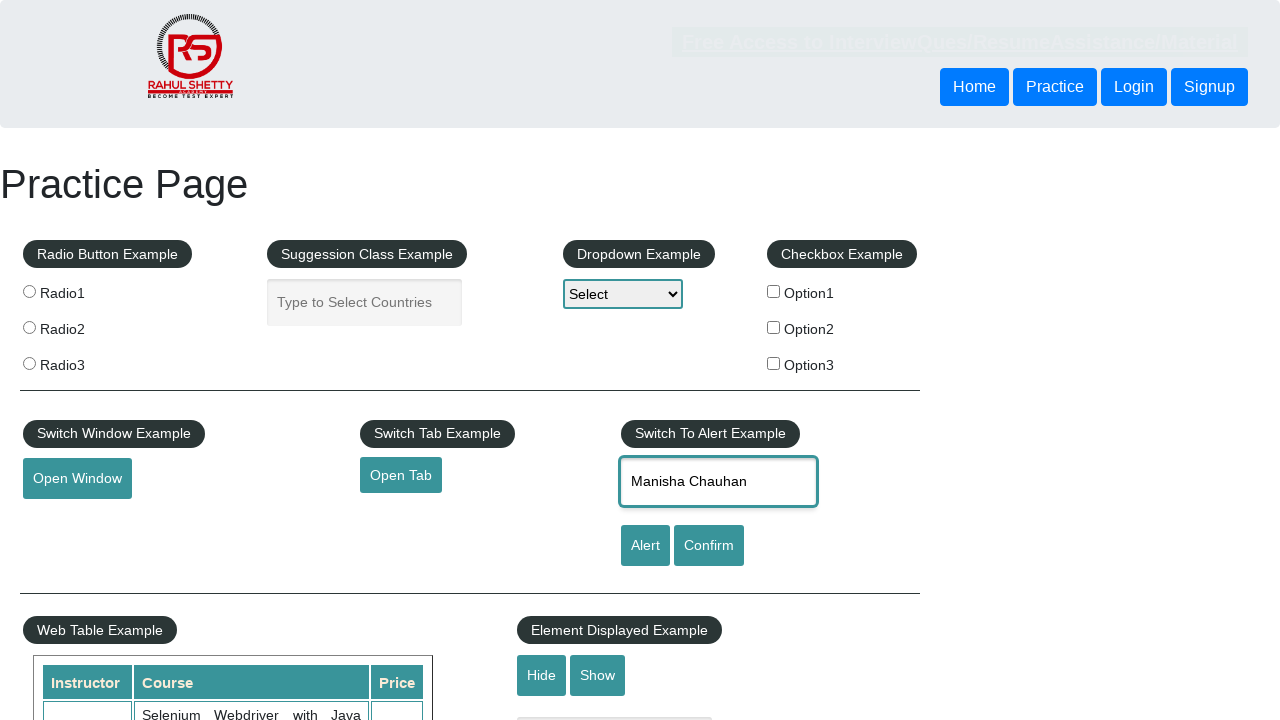

Clicked alert button to trigger JavaScript alert at (645, 546) on #alertbtn
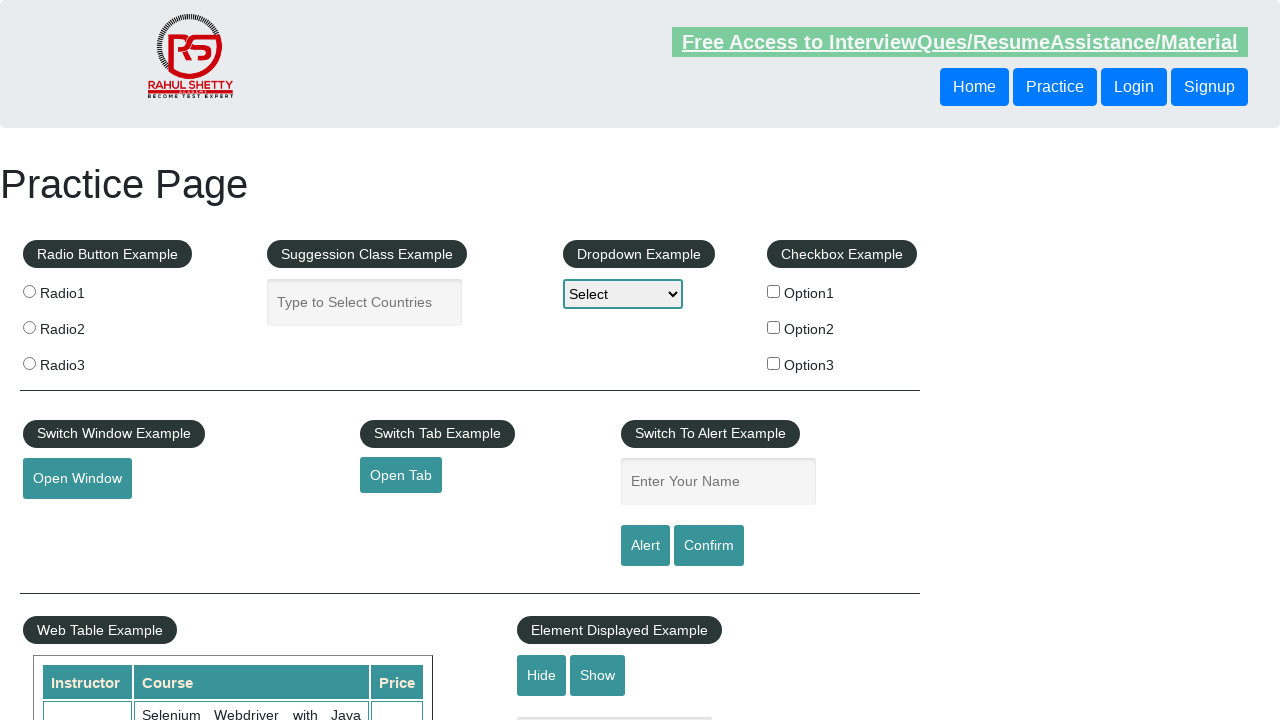

Set up dialog handler to accept alerts
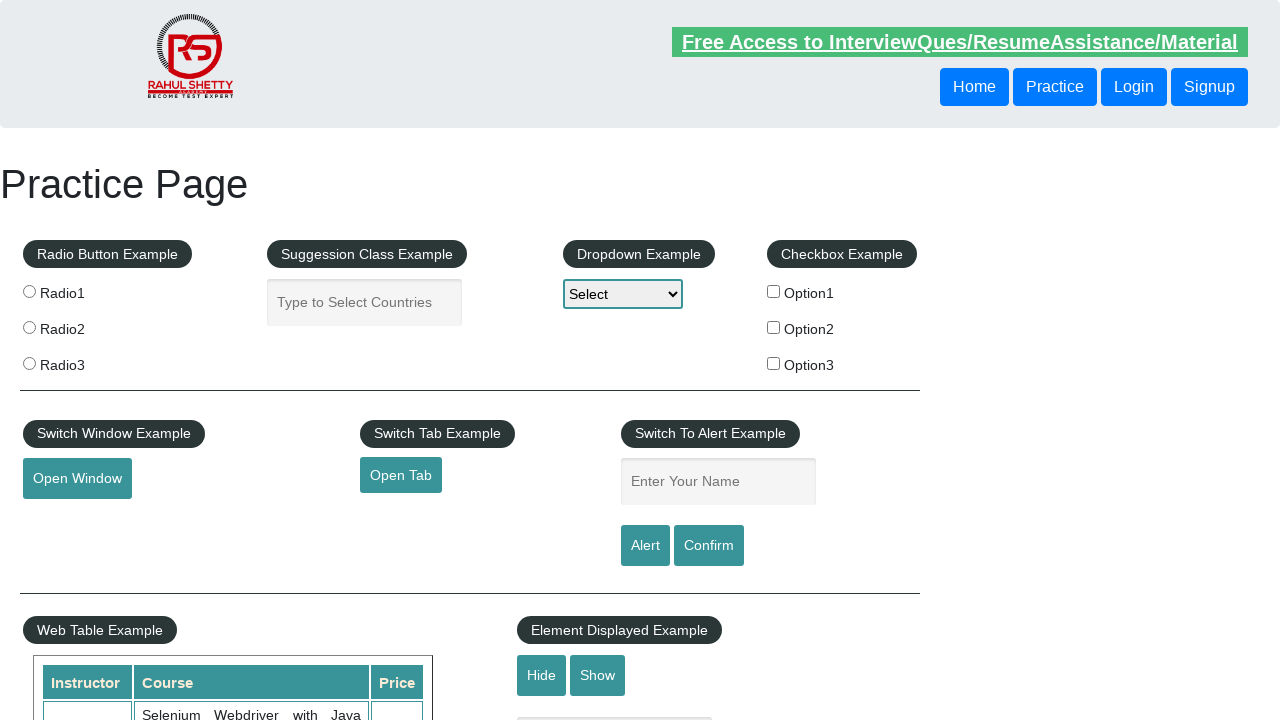

Clicked confirm button to trigger confirmation dialog at (709, 546) on #confirmbtn
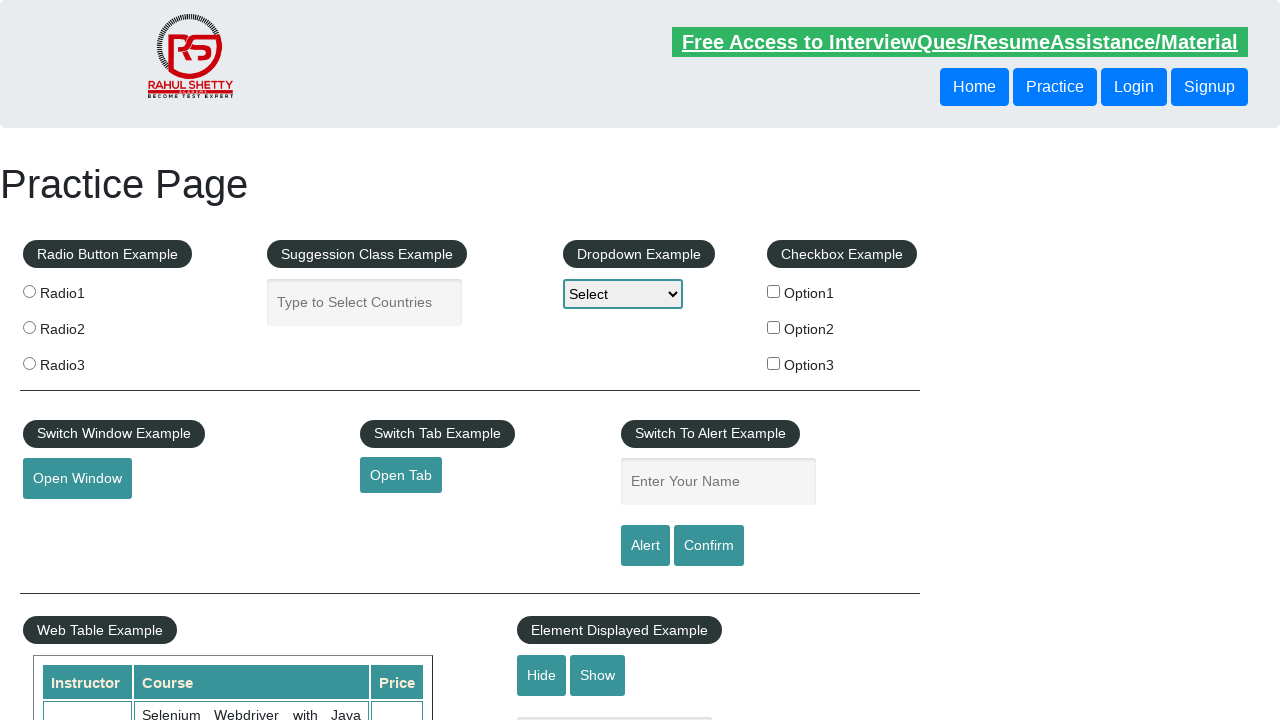

Set up dialog handler to dismiss confirmation dialog
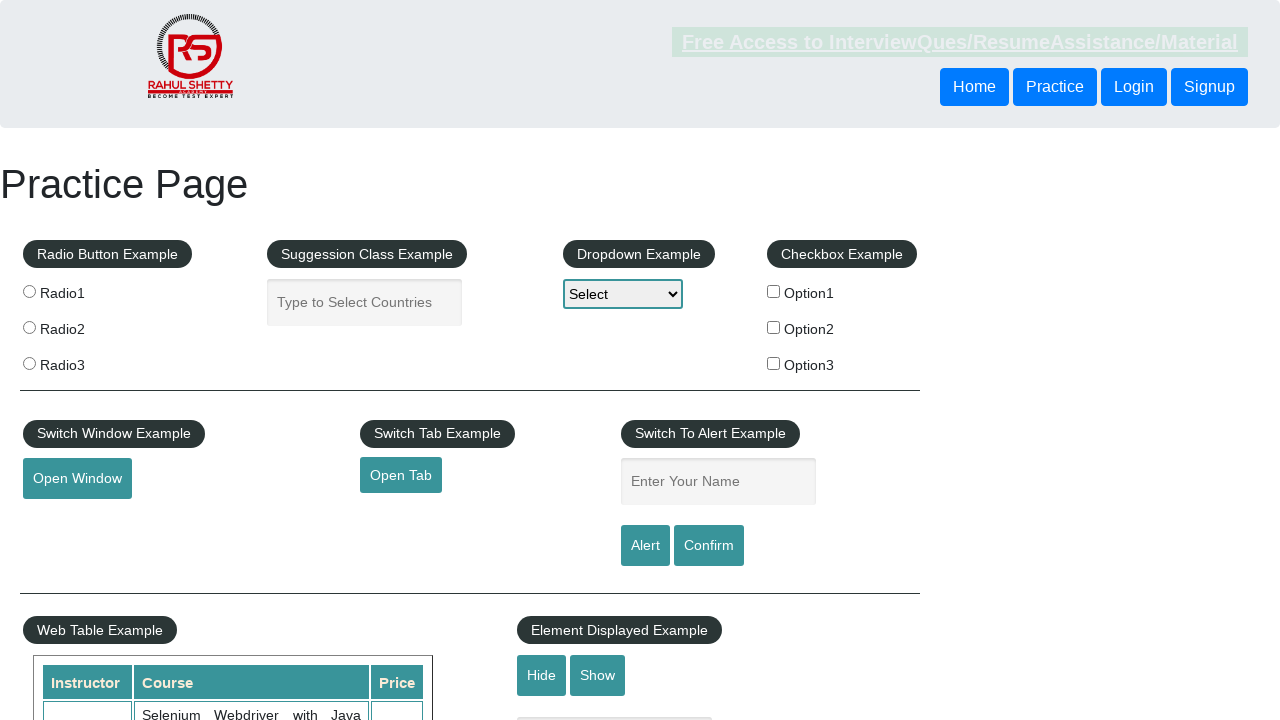

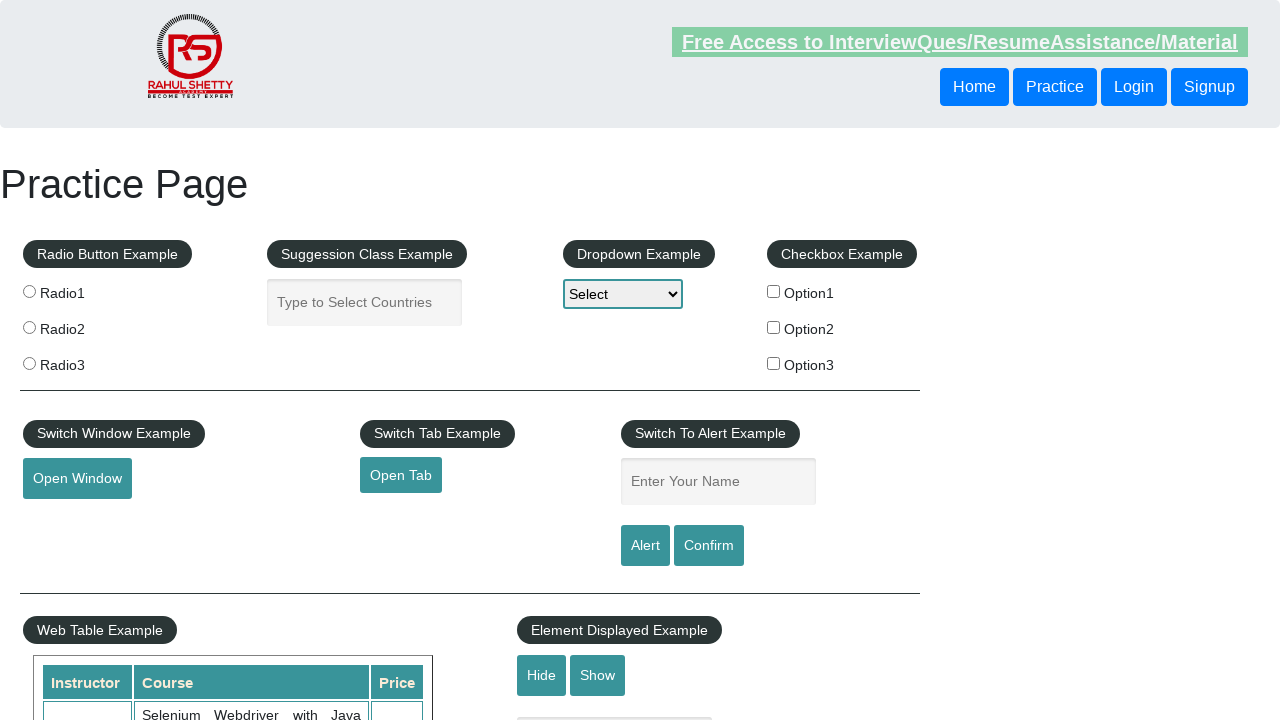